Tests alert and confirmation popup handling by triggering different types of alerts and accepting or dismissing them

Starting URL: https://rahulshettyacademy.com/AutomationPractice/

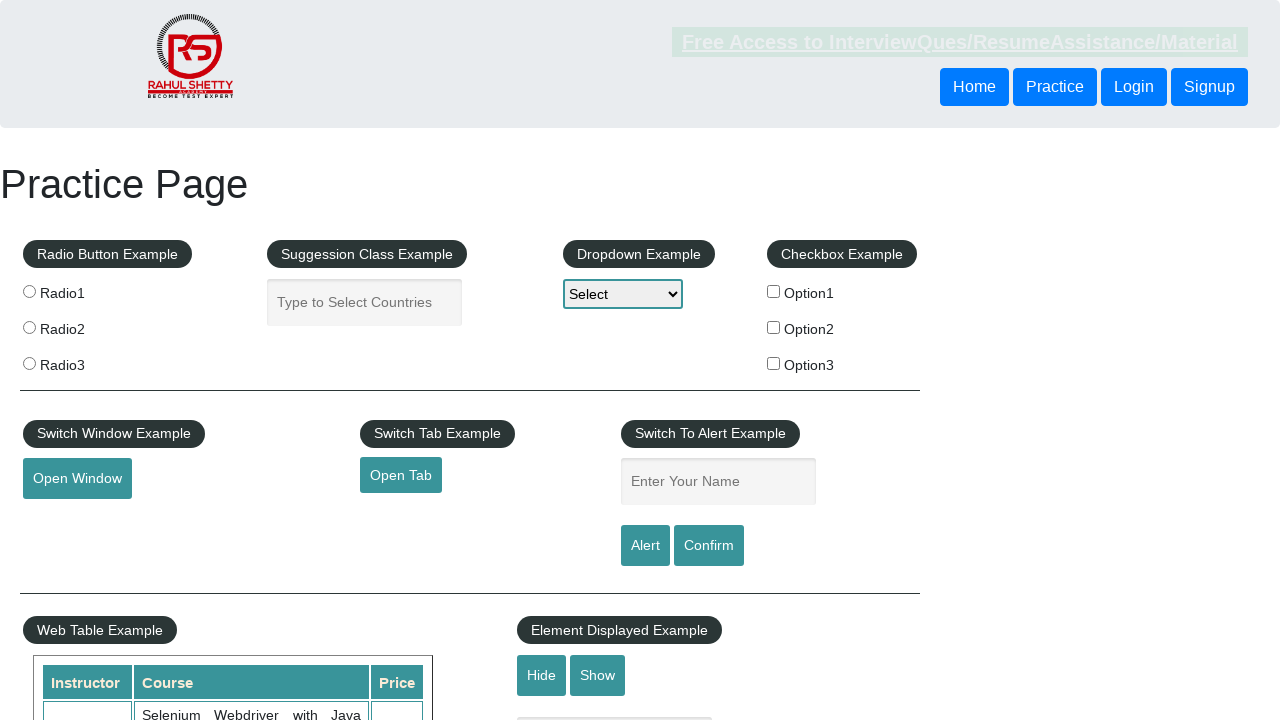

Clicked alert button to trigger alert popup at (645, 546) on #alertbtn
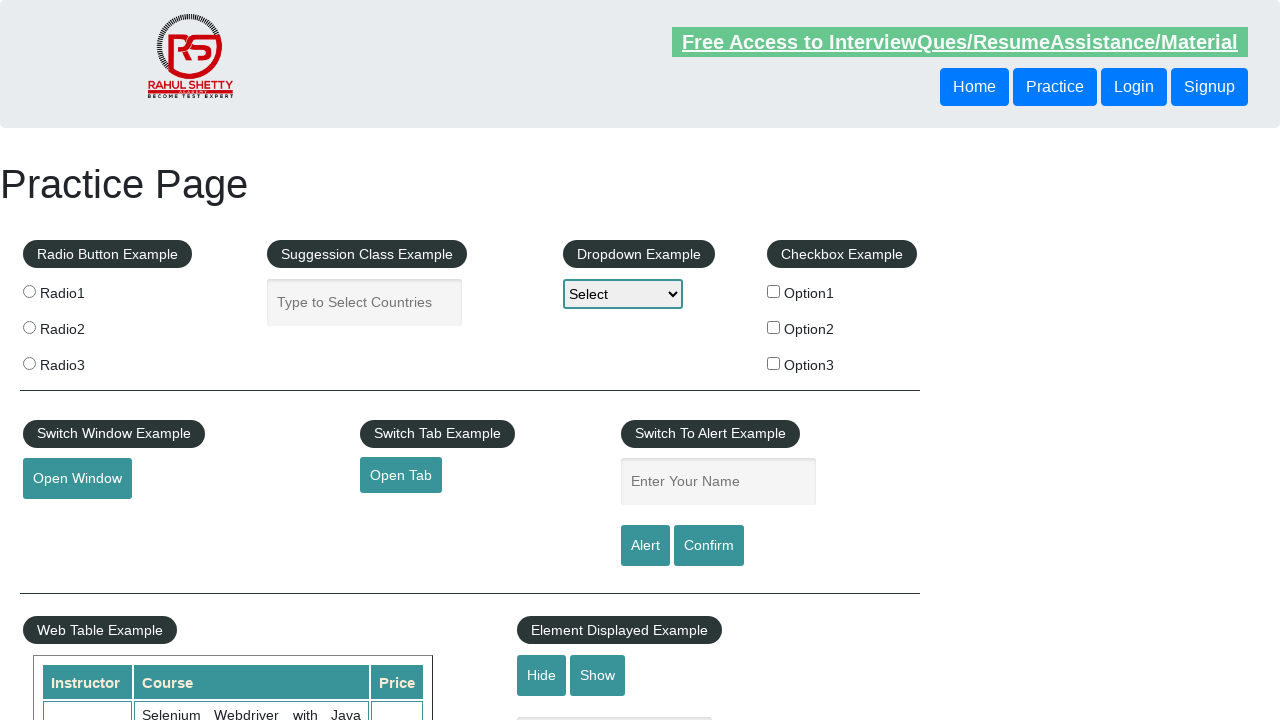

Set up dialog handler to accept alert popup
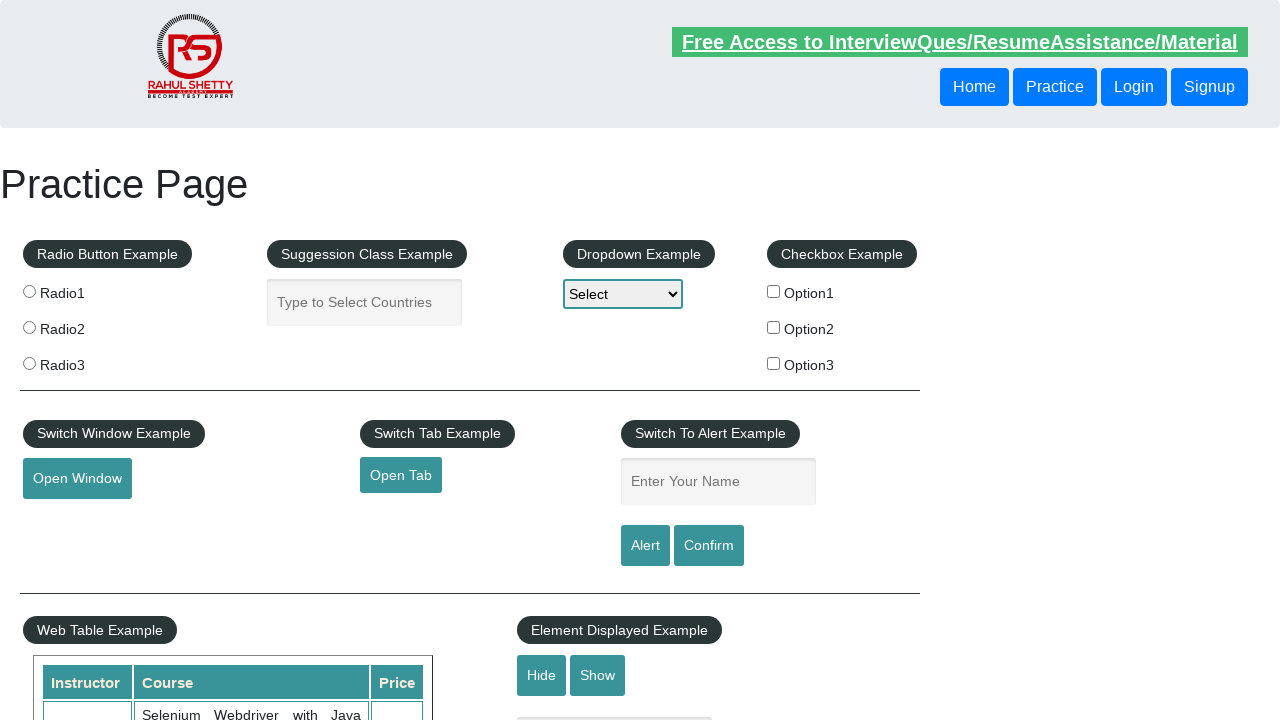

Clicked confirm button to trigger confirmation dialog at (709, 546) on #confirmbtn
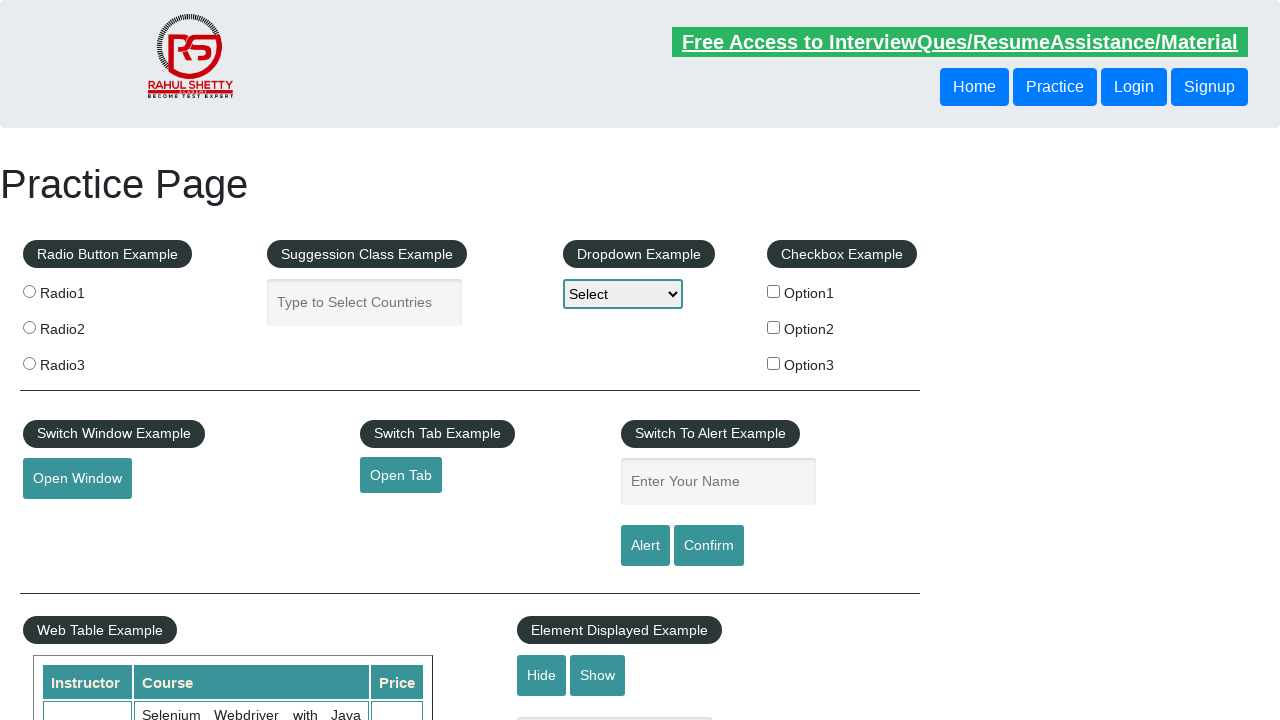

Set up dialog handler to dismiss confirmation dialog
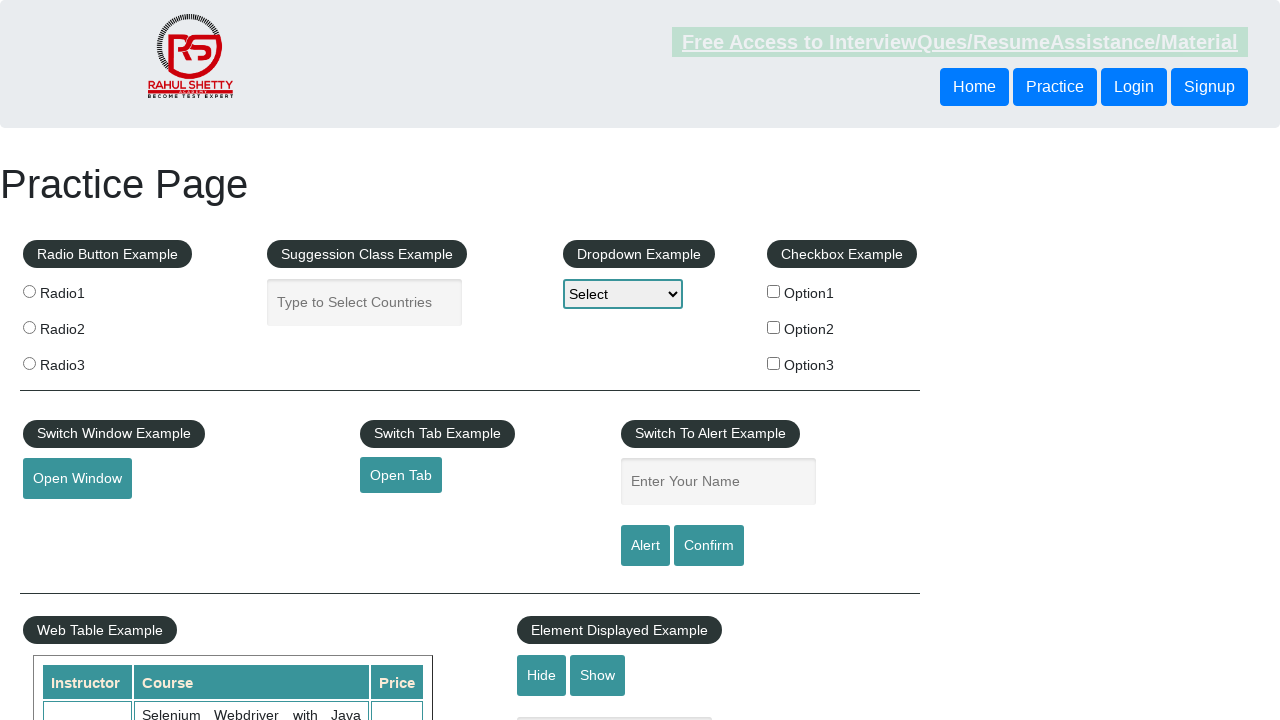

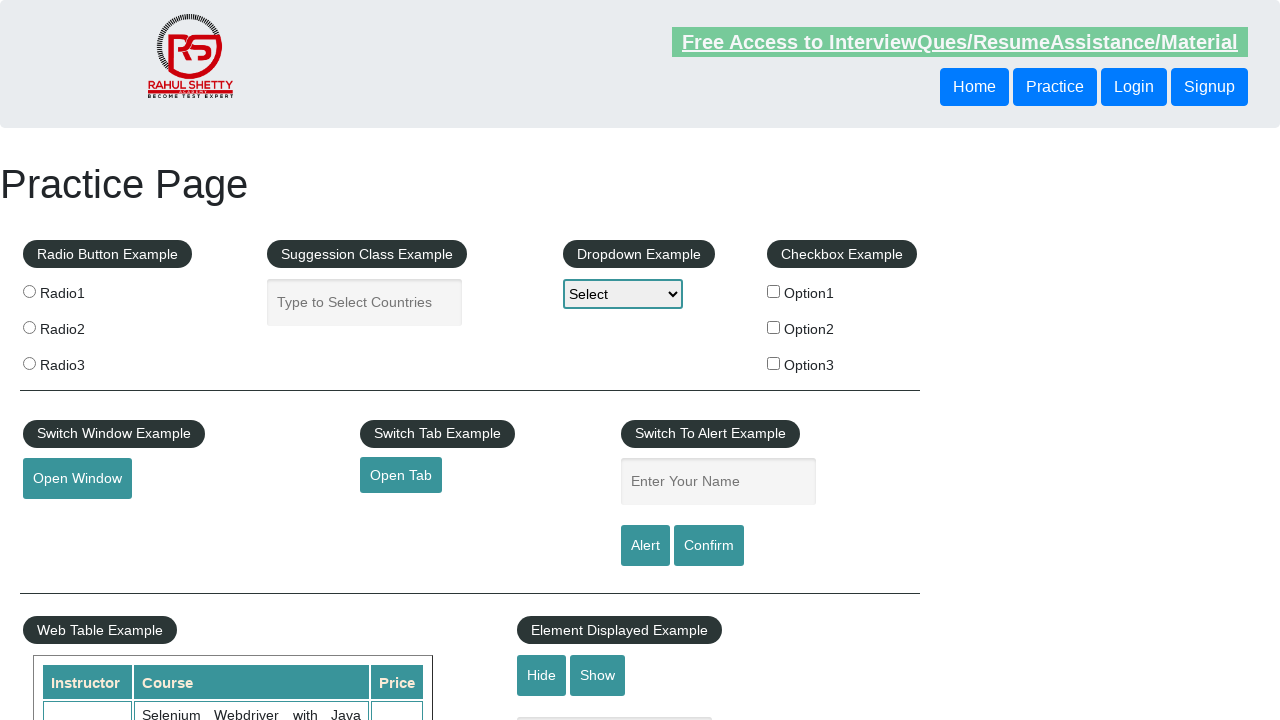